Tests single-select dropdown by selecting Purple, Magenta, and White options using different selection methods

Starting URL: https://demoqa.com/select-menu

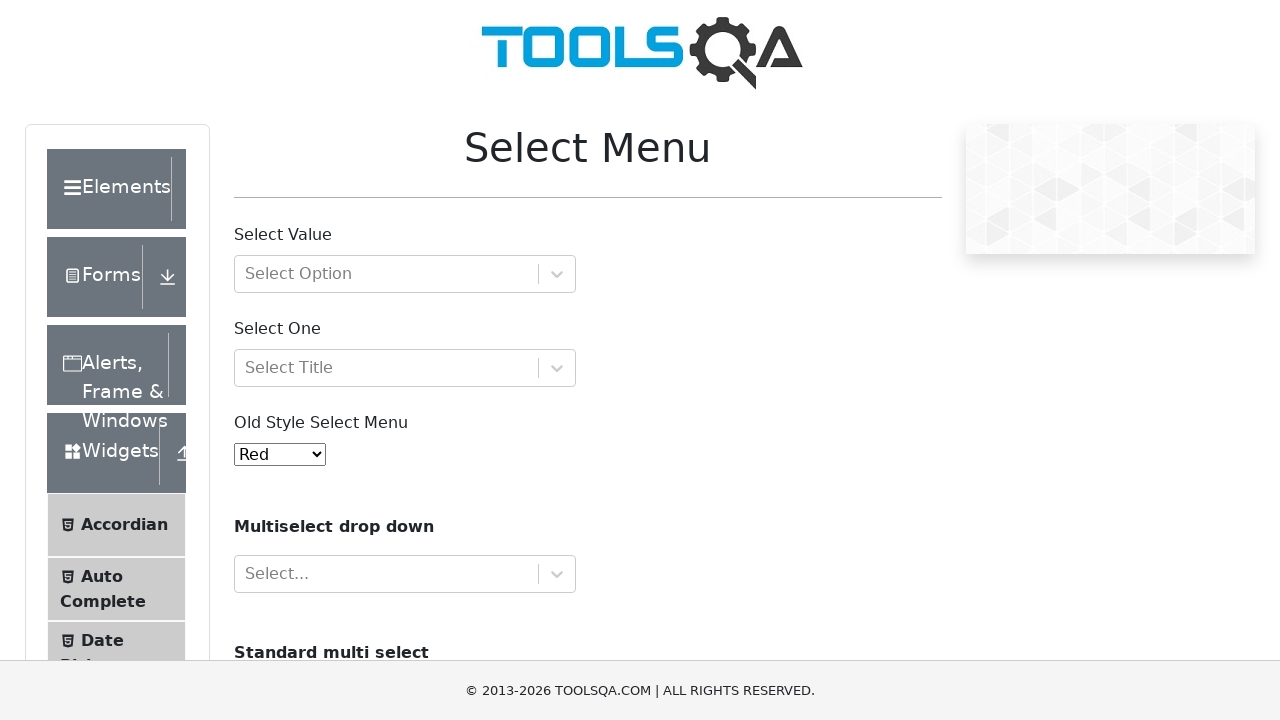

Selected Purple option using index 4 from dropdown on #oldSelectMenu
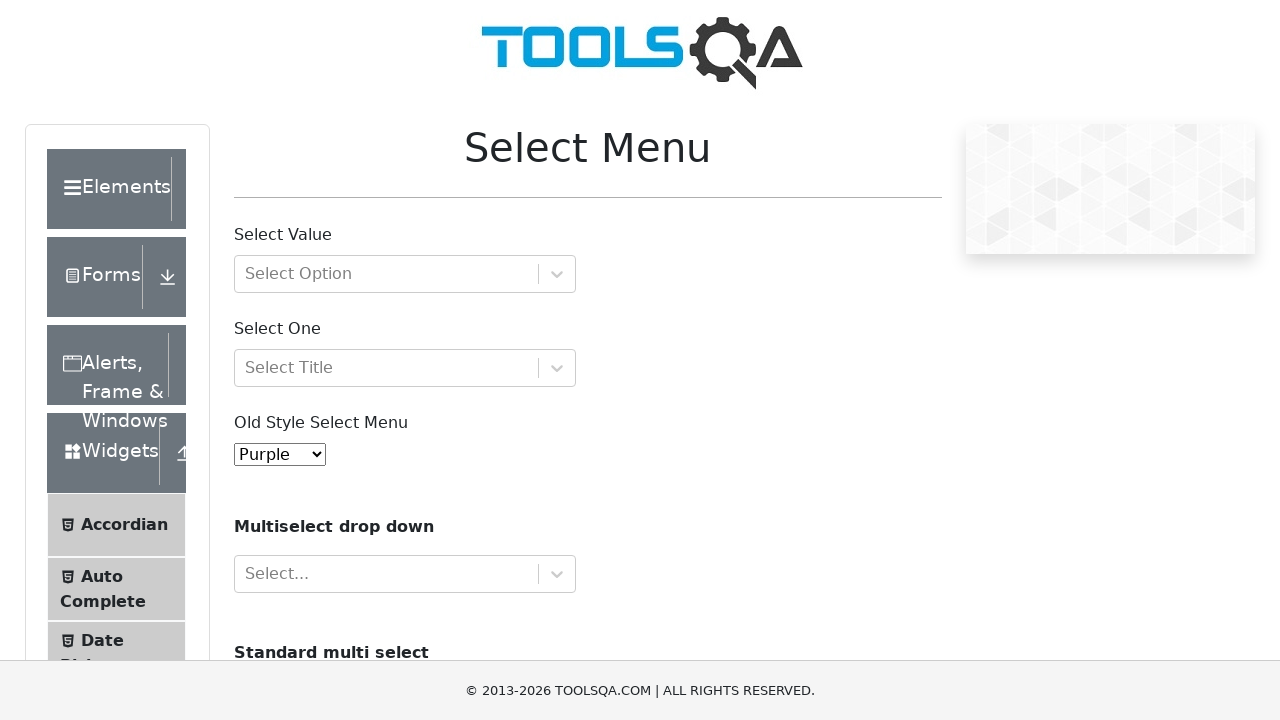

Selected Magenta option using visible text from dropdown on #oldSelectMenu
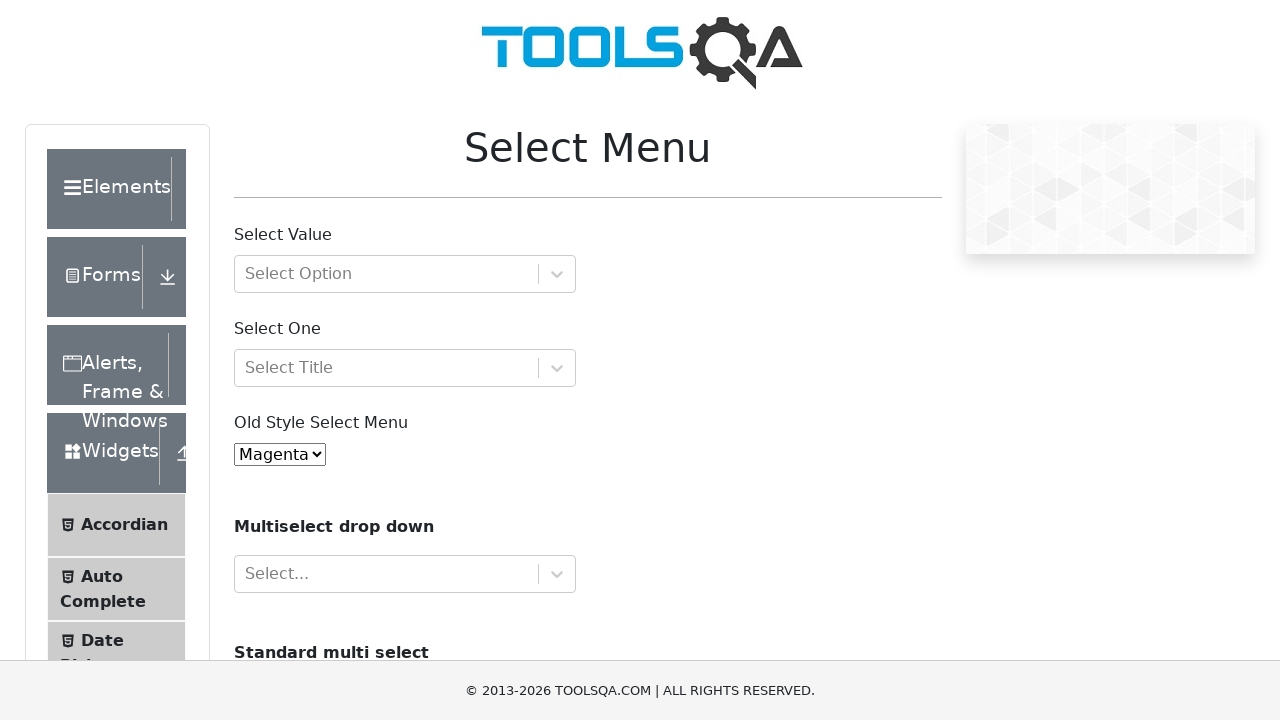

Selected White option using value '6' from dropdown on #oldSelectMenu
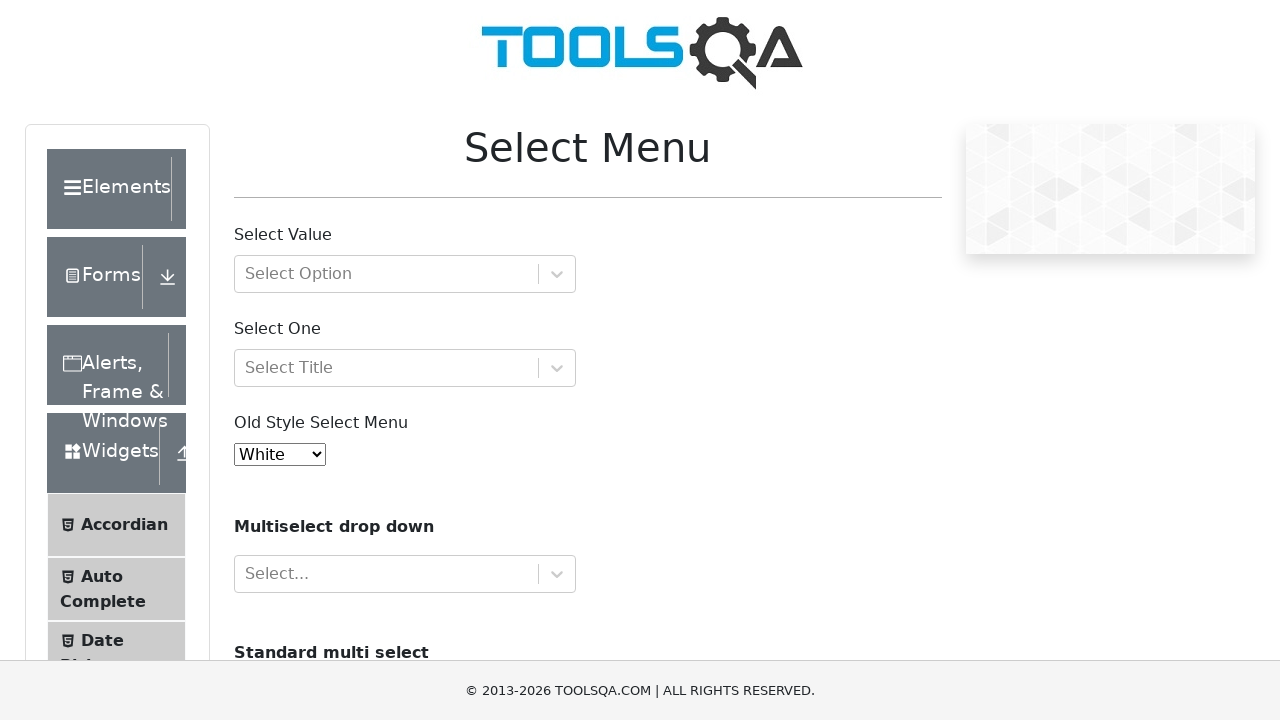

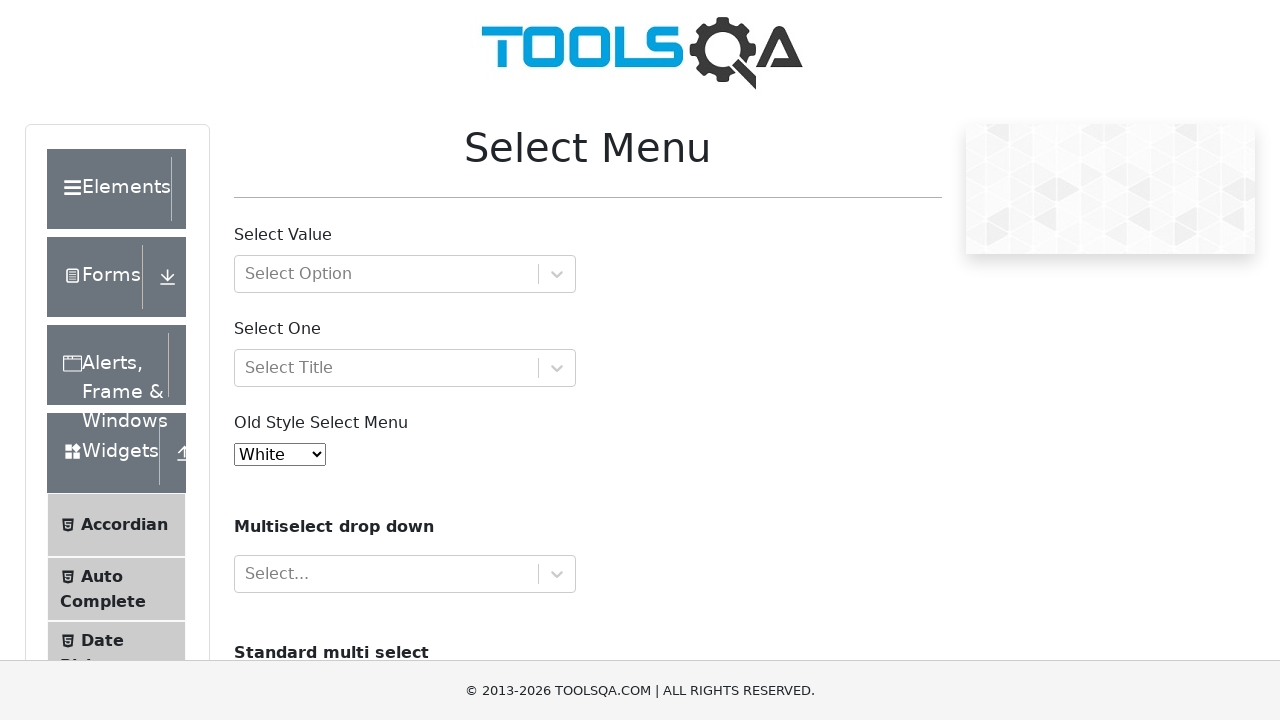